Tests mouse interaction by moving to an element and performing a mouse down (click and hold) action

Starting URL: https://www.selenium.dev/selenium/web/mouse_interaction.html

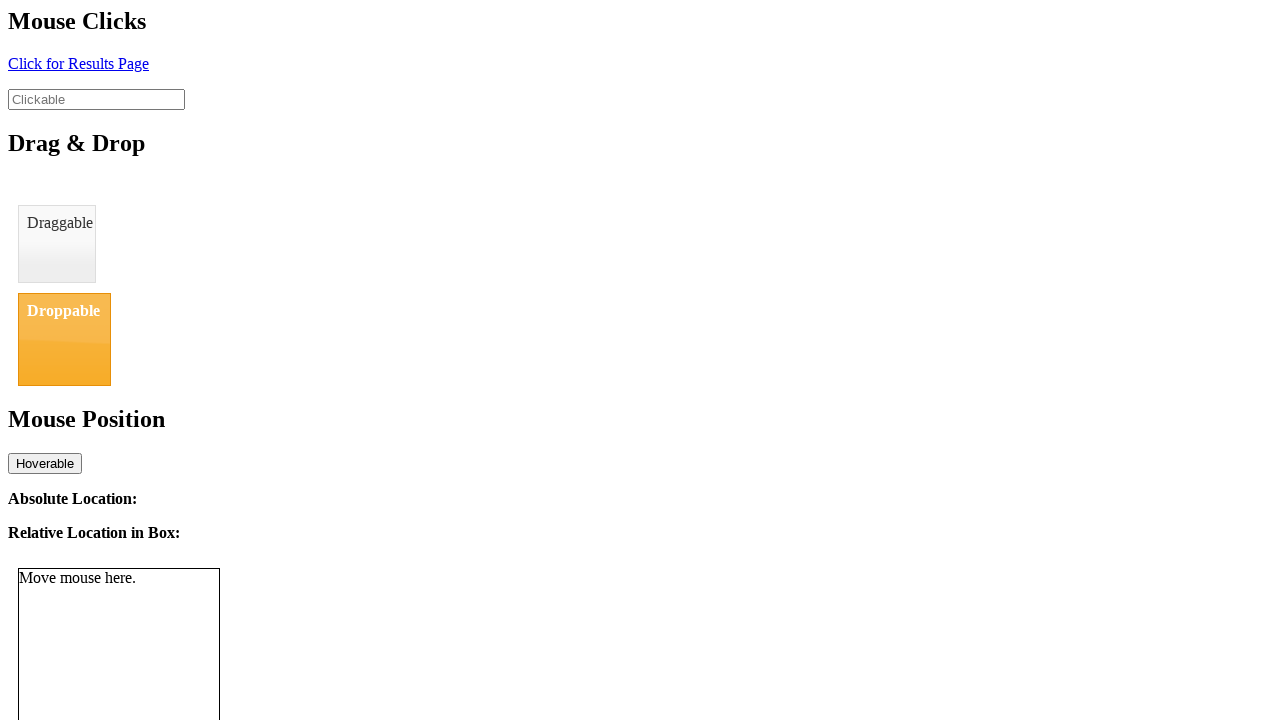

Located the clickable element with id 'clickable'
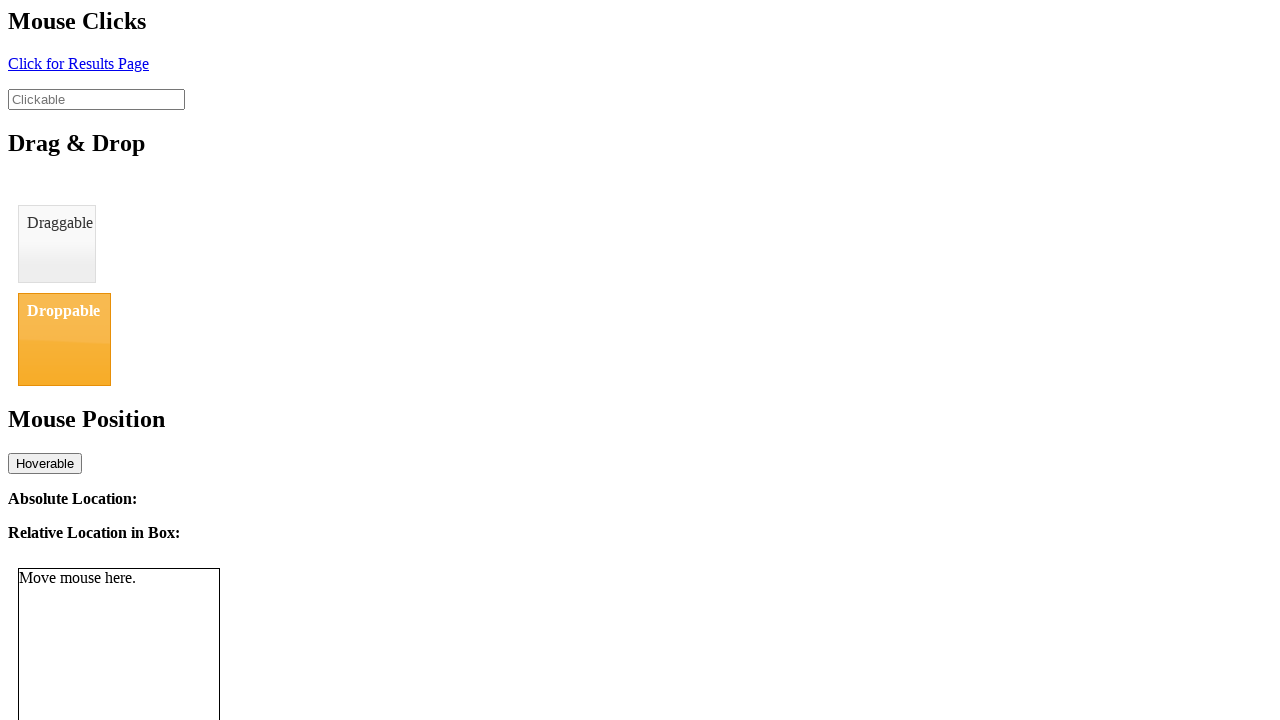

Hovered over the clickable element at (96, 99) on #clickable
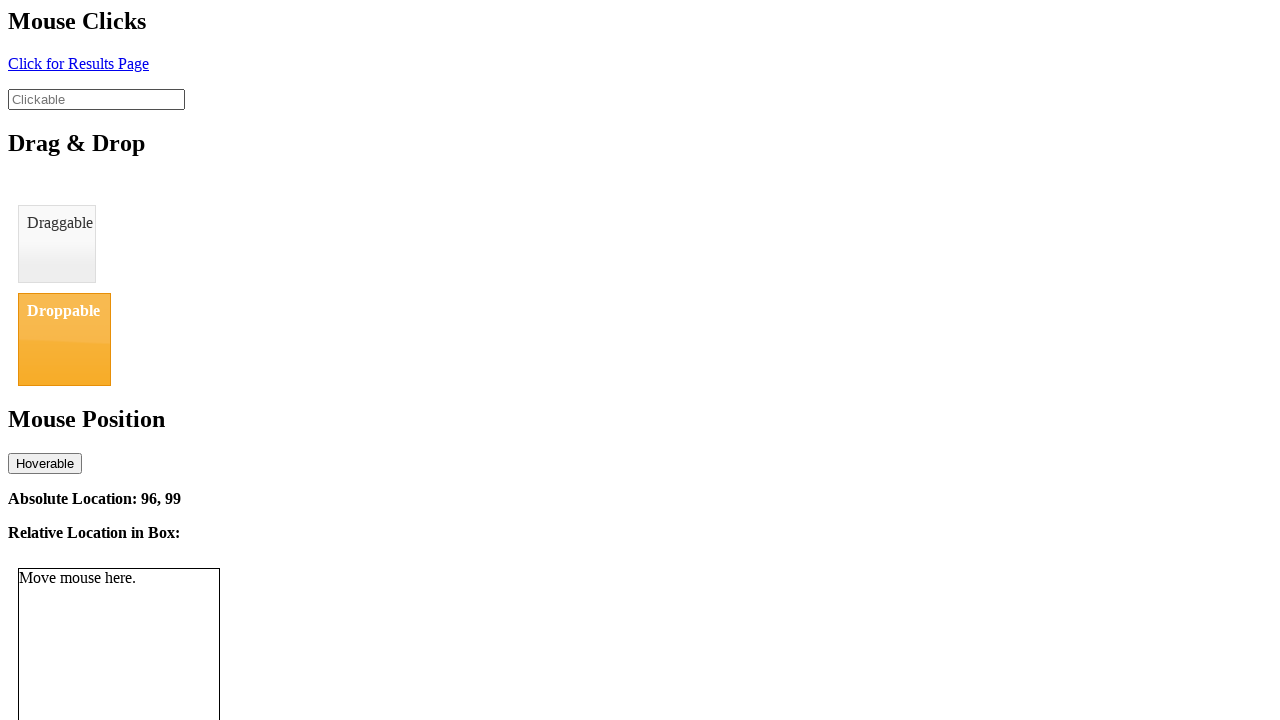

Performed mousedown (click and hold) action on the element
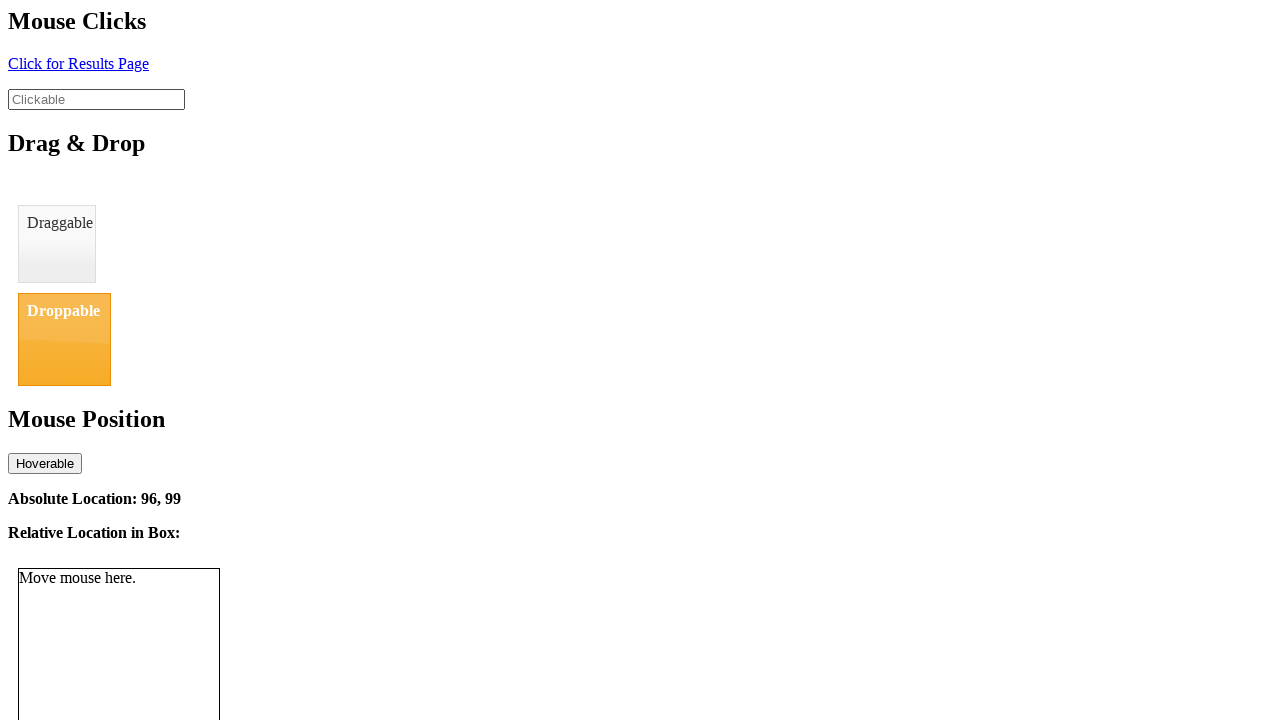

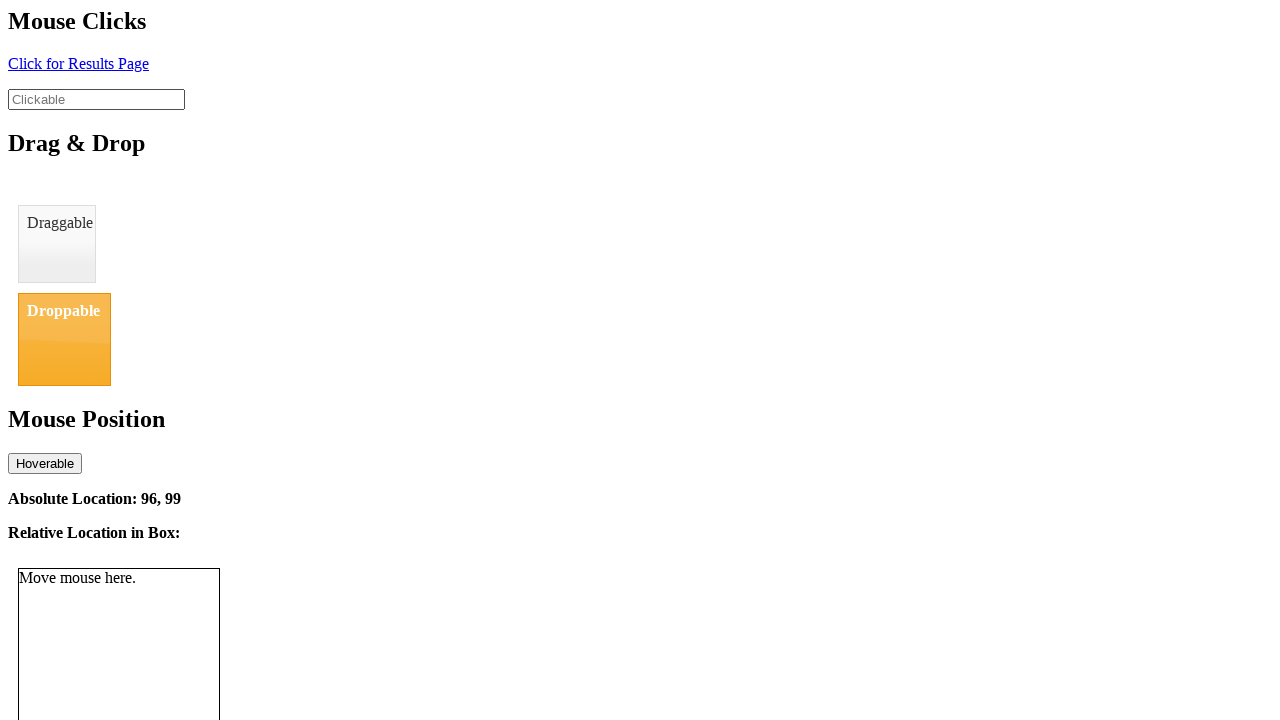